Gets and prints the bounding box rectangle information for a radio input and its label

Starting URL: https://demoqa.com/automation-practice-form

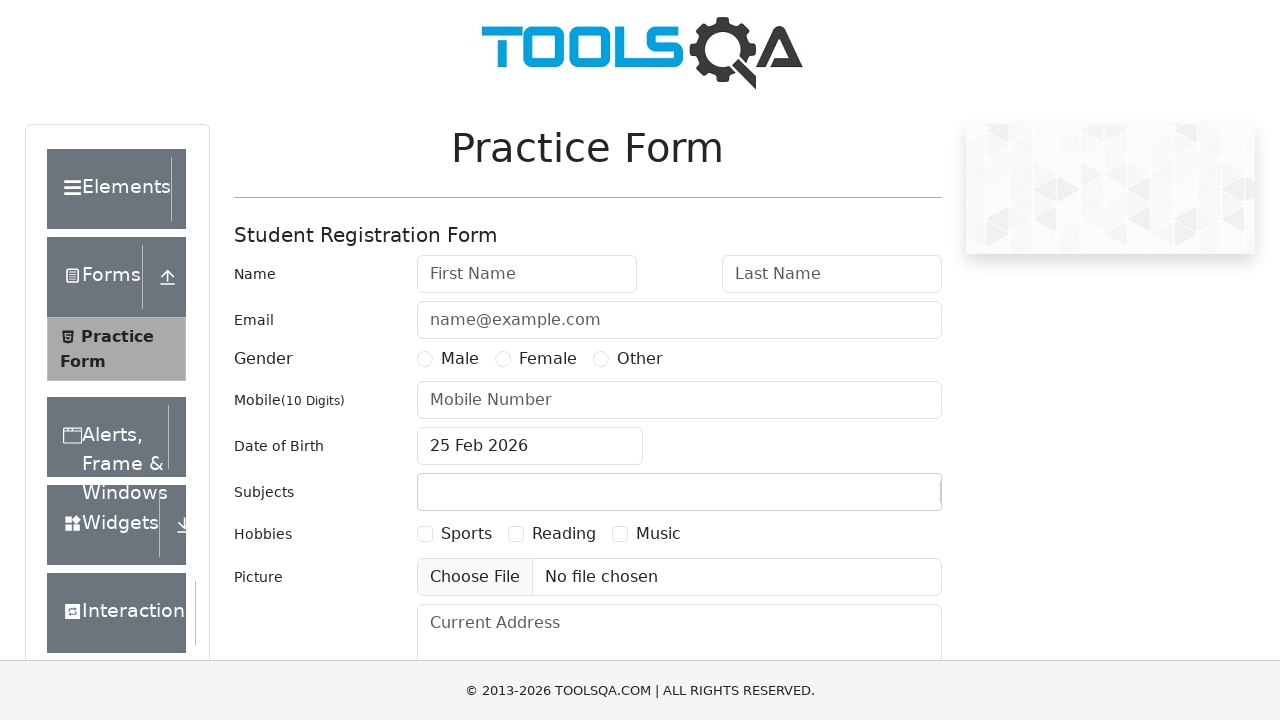

Navigated to automation practice form page
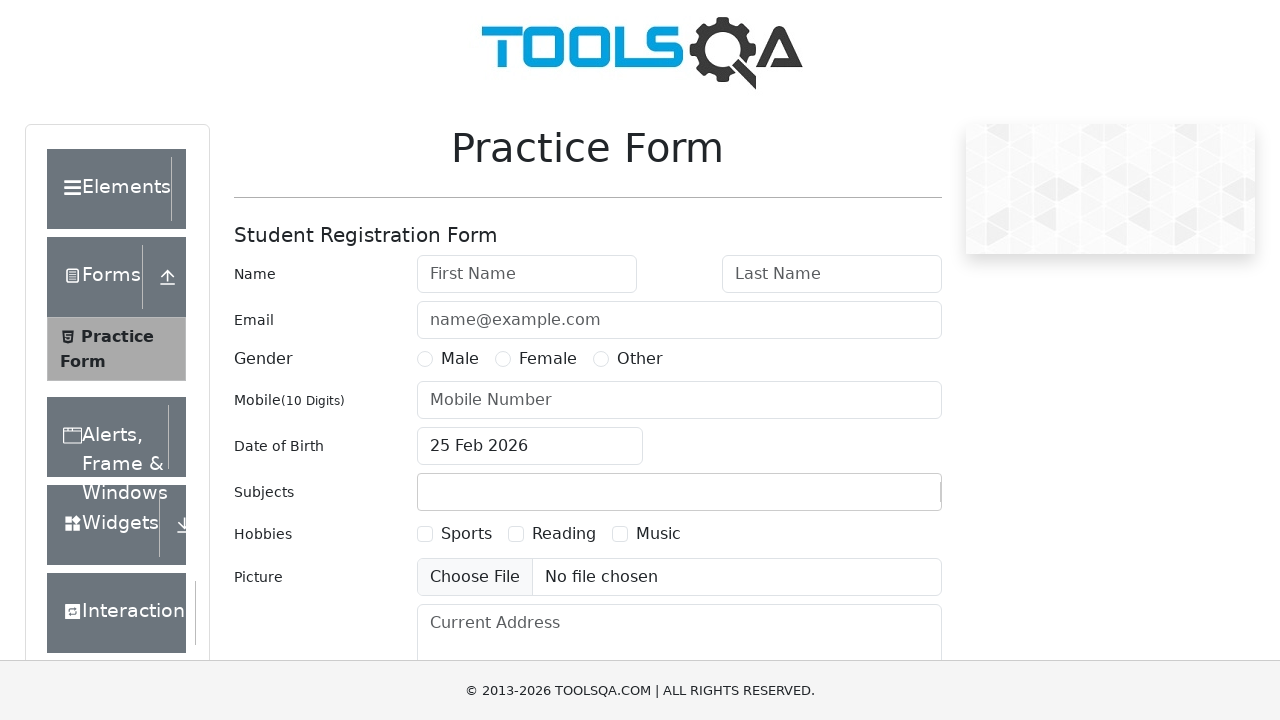

Located radio input element with id 'gender-radio-1'
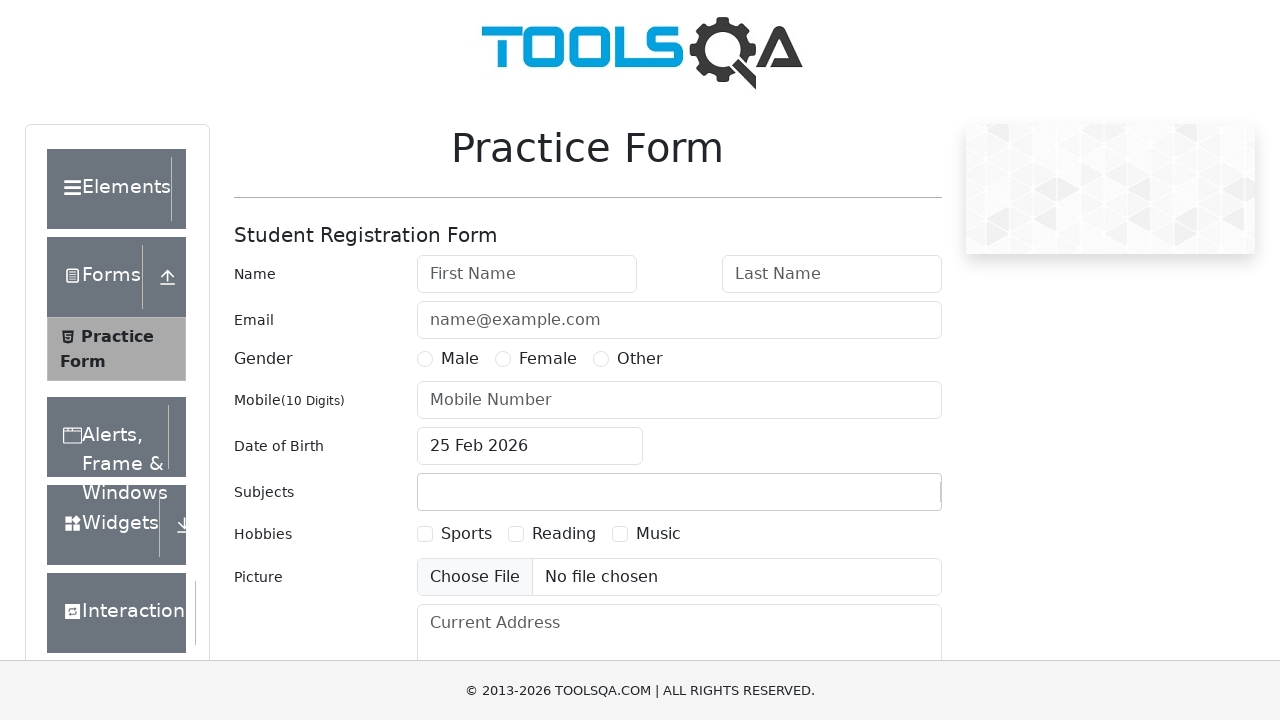

Retrieved bounding box for radio input: {'x': 416.78125, 'y': 351, 'width': 16, 'height': 16}
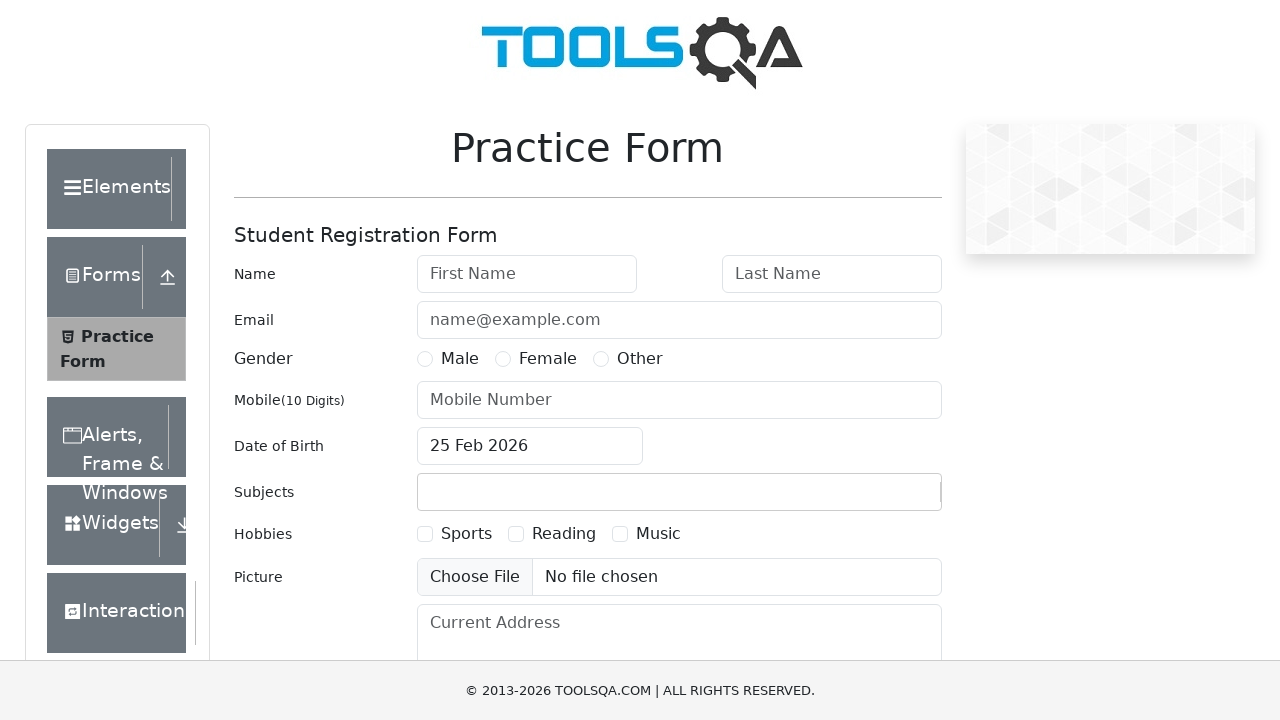

Located label element for radio input
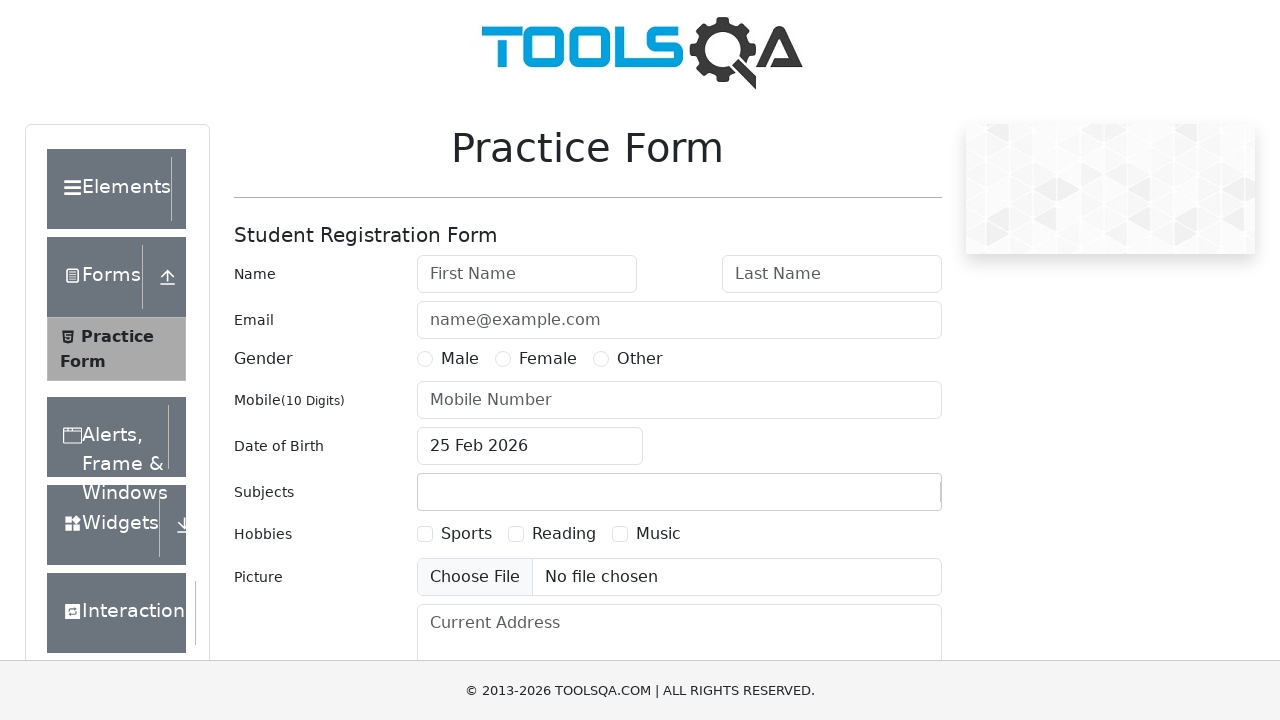

Retrieved bounding box for label: {'x': 440.78125, 'y': 347, 'width': 38, 'height': 24}
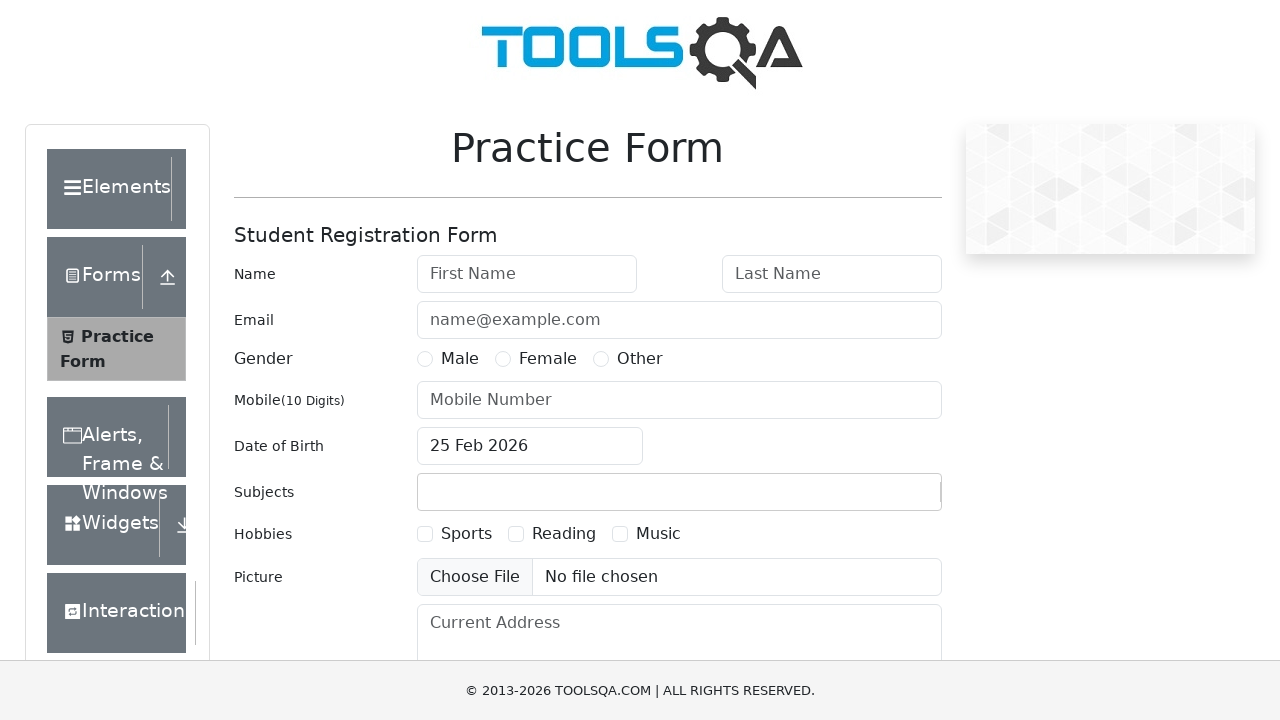

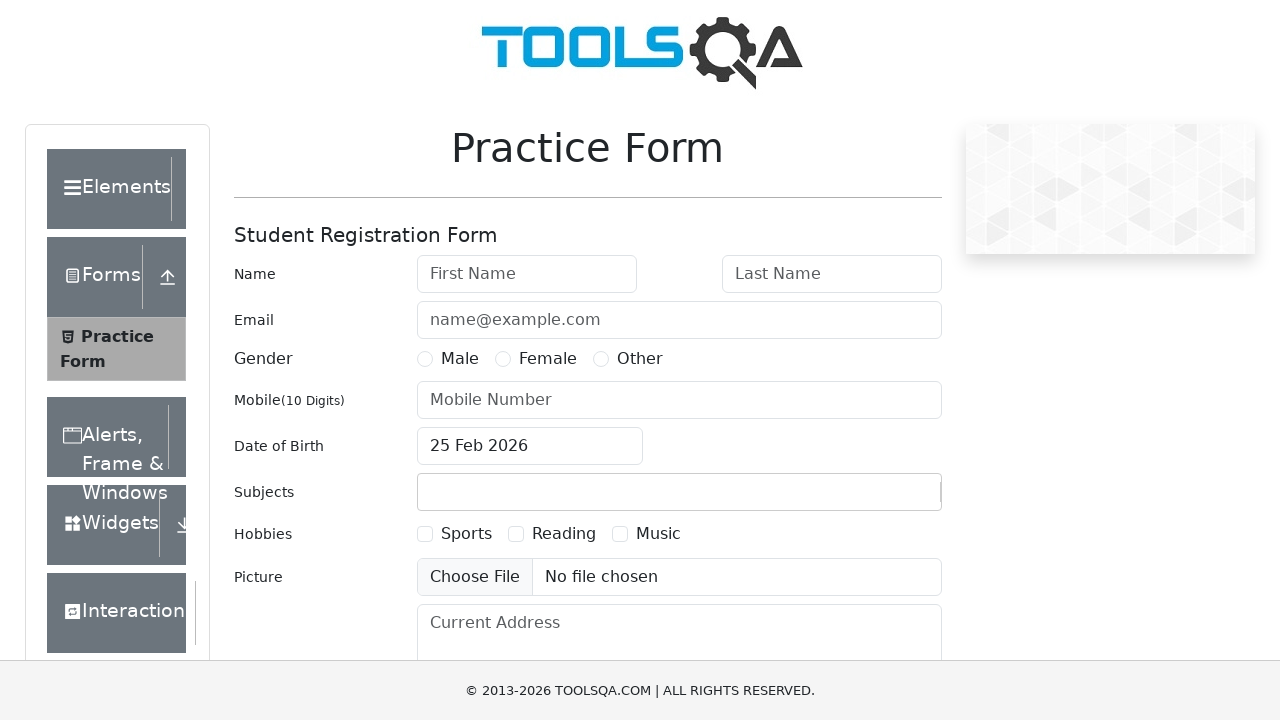